Navigates to the Selenium website, waits, then navigates to Flipkart website

Starting URL: https://www.selenium.dev/

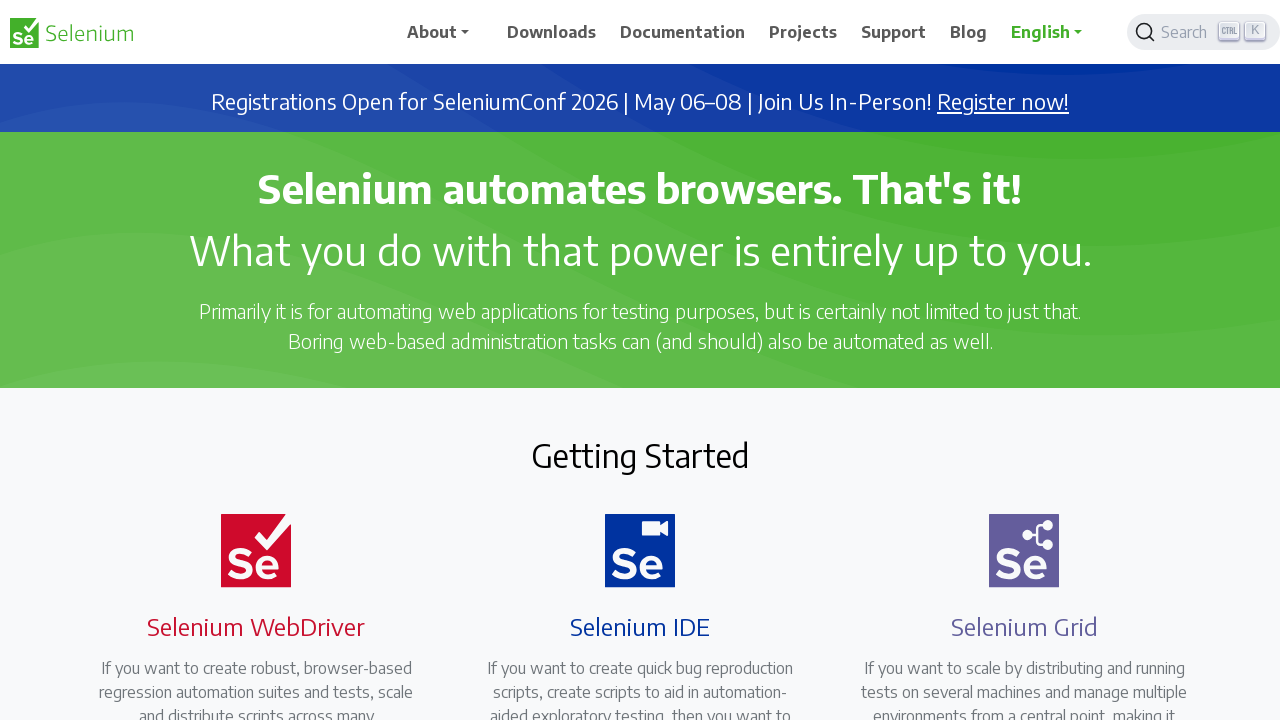

Waited for Selenium website page to load
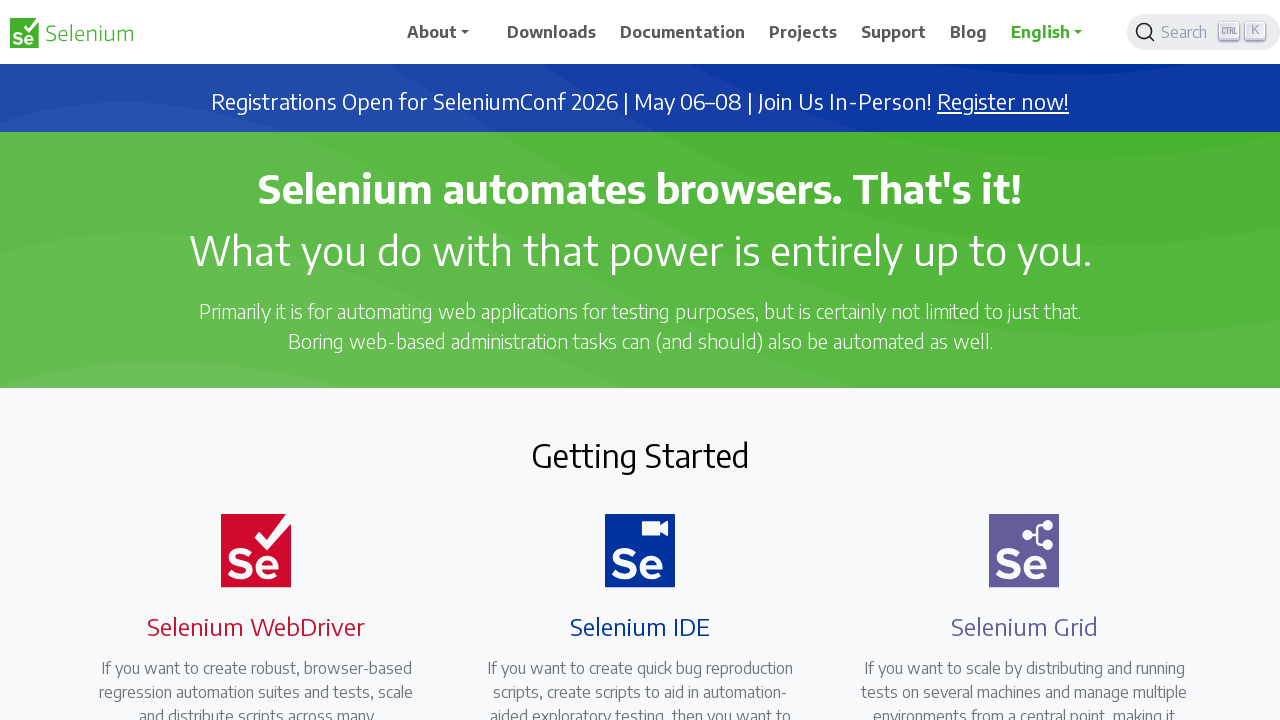

Navigated to Flipkart website
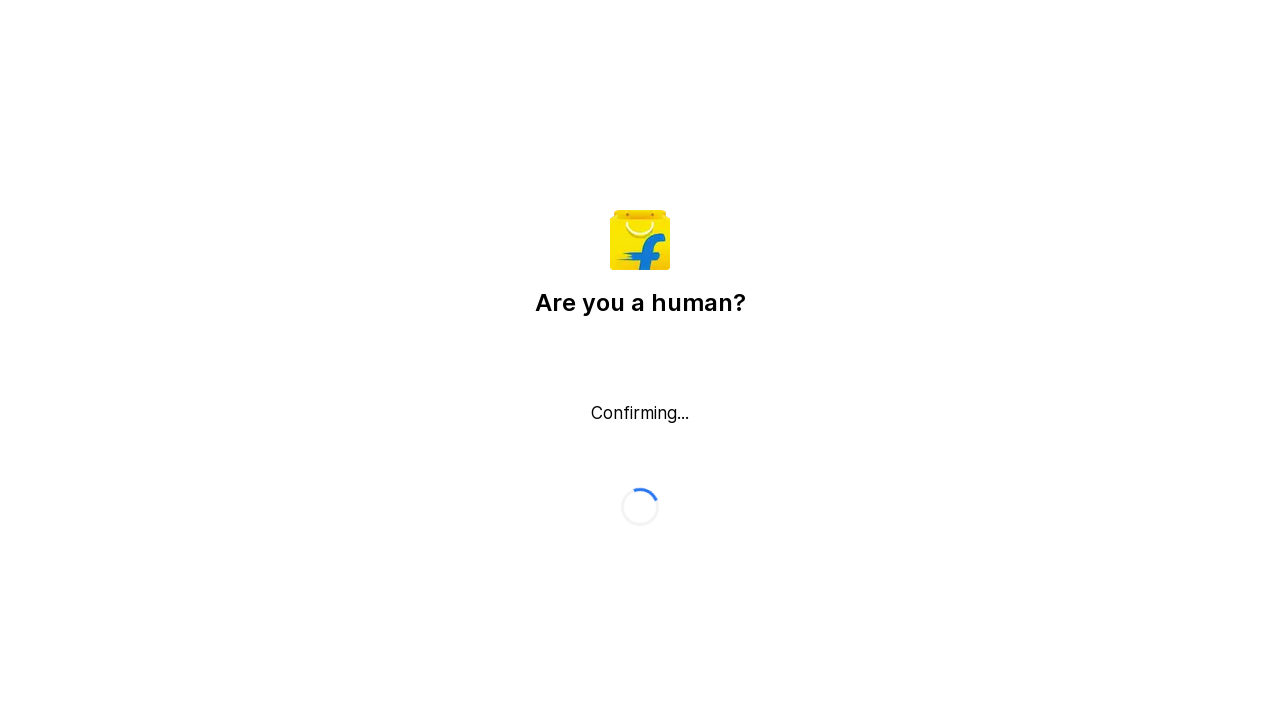

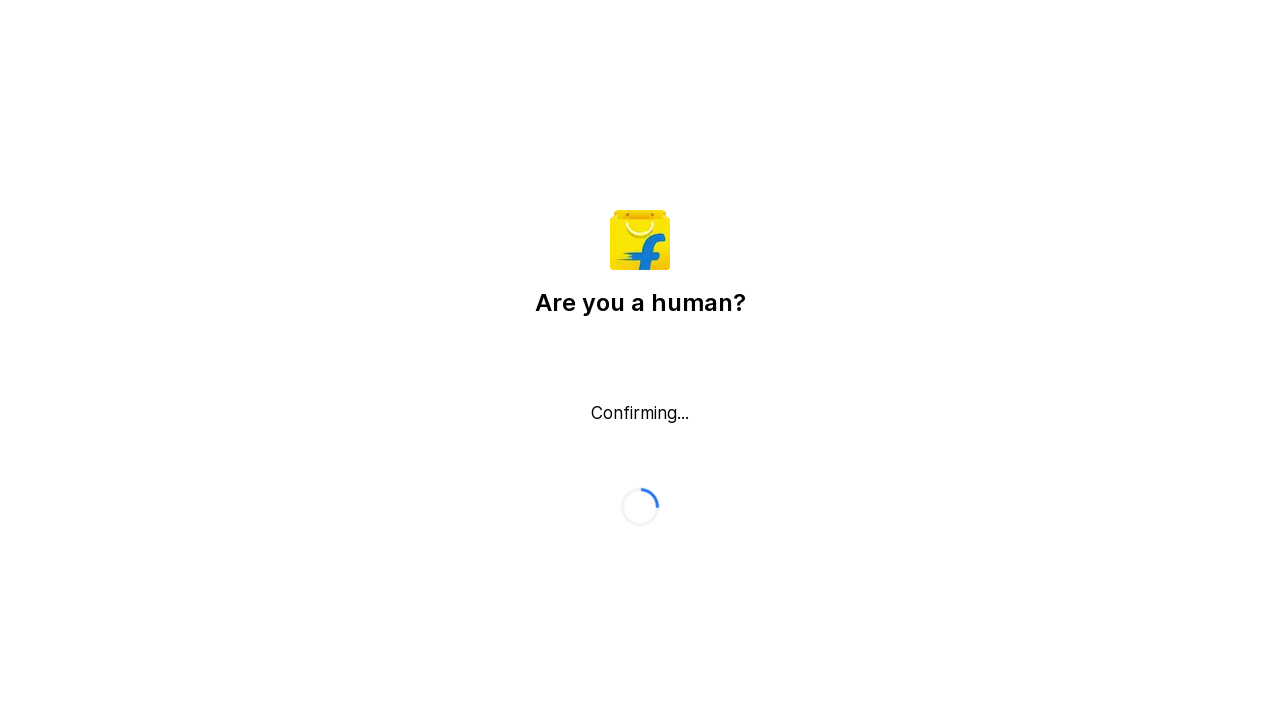